Tests the draggable functionality on jQuery UI website by clicking on the Draggable link and dragging an element to a new position

Starting URL: https://jqueryui.com/

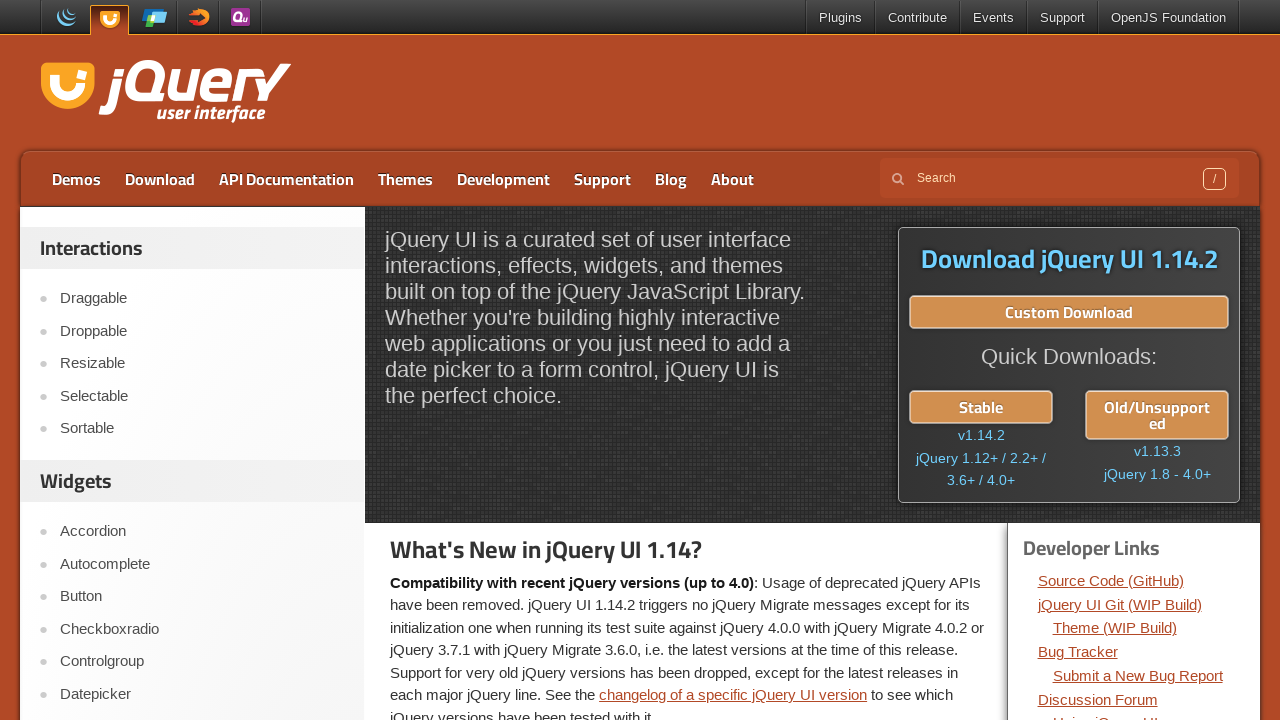

Clicked on the Draggable link at (202, 299) on a:text('Draggable')
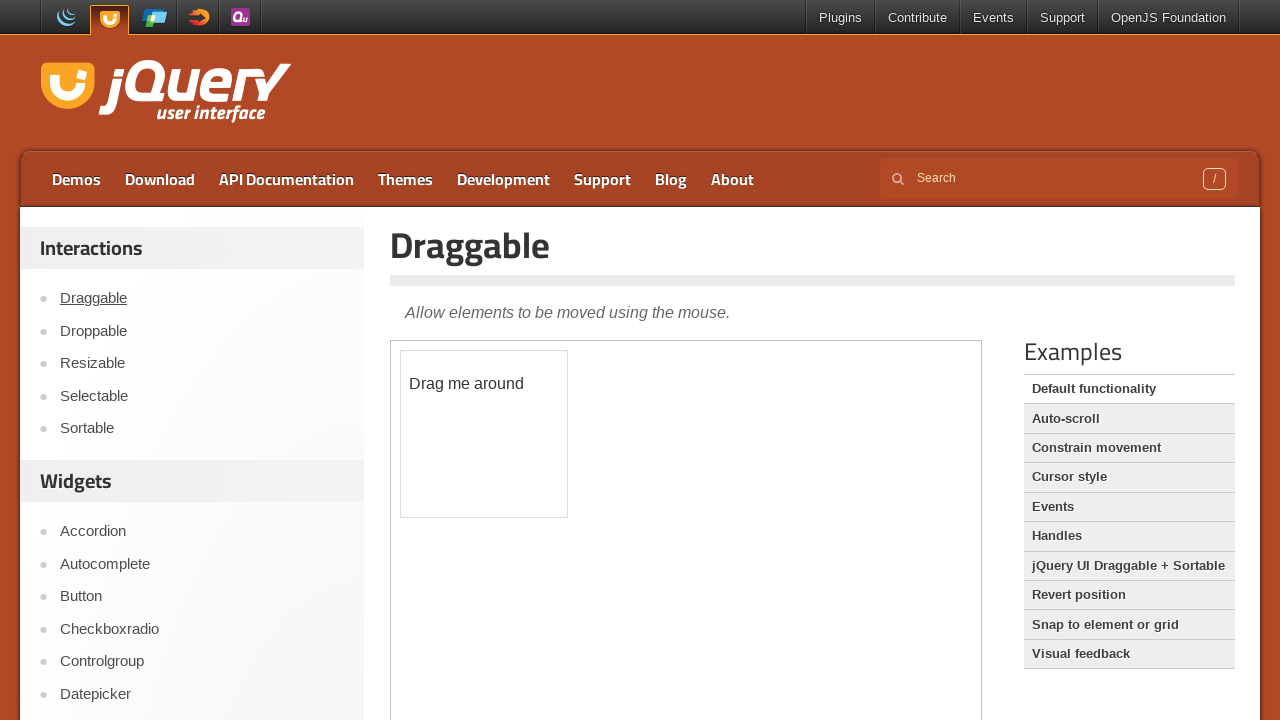

Located the iframe containing the draggable demo
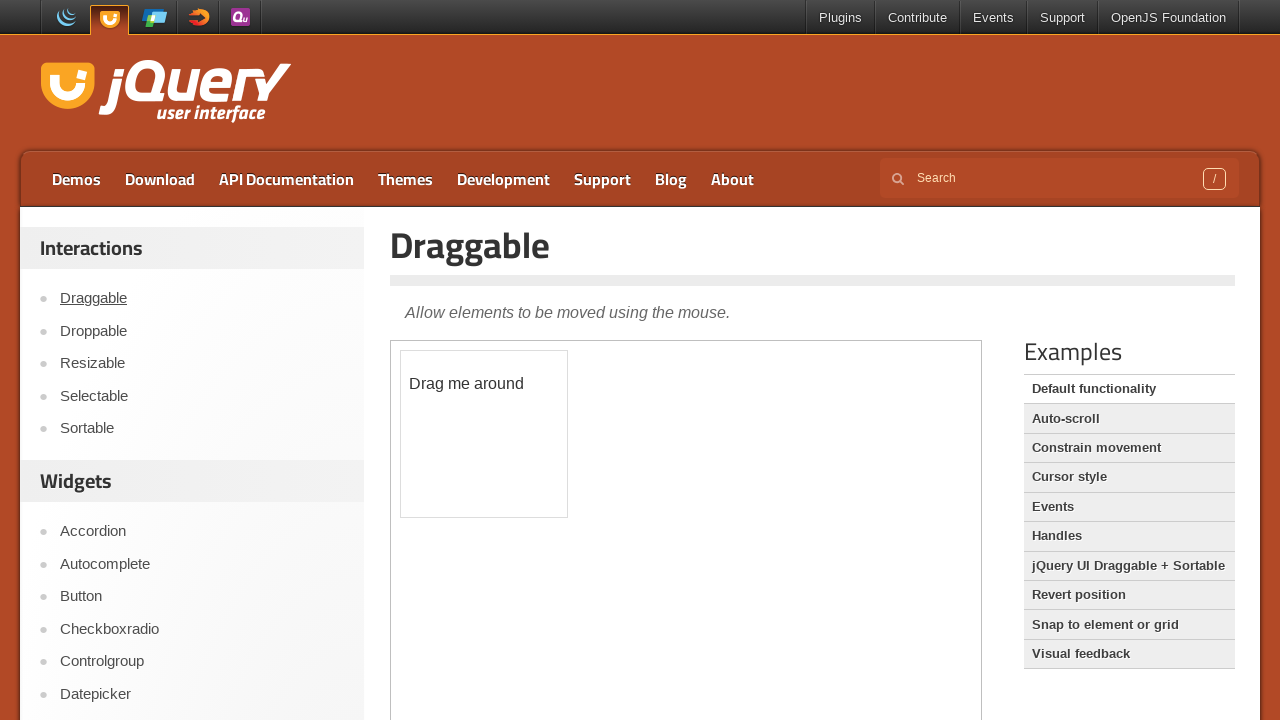

Located the draggable element
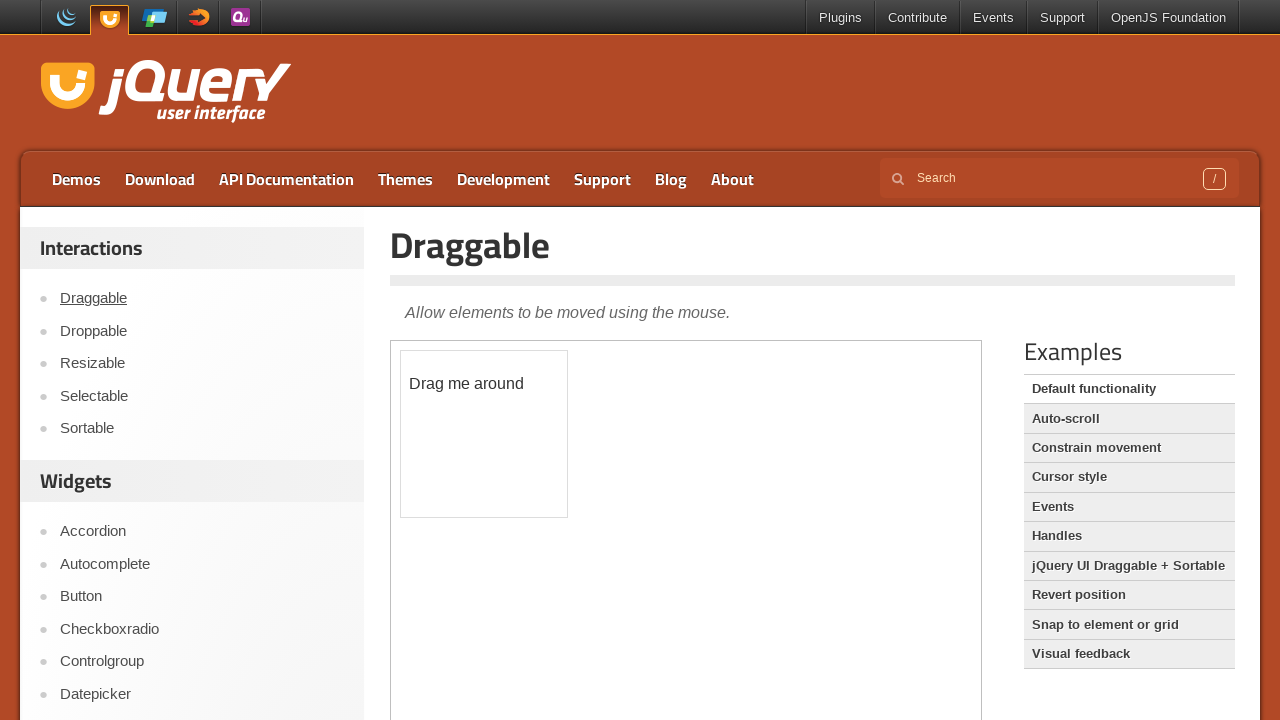

Dragged the element 120px right and 120px down to new position at (521, 471)
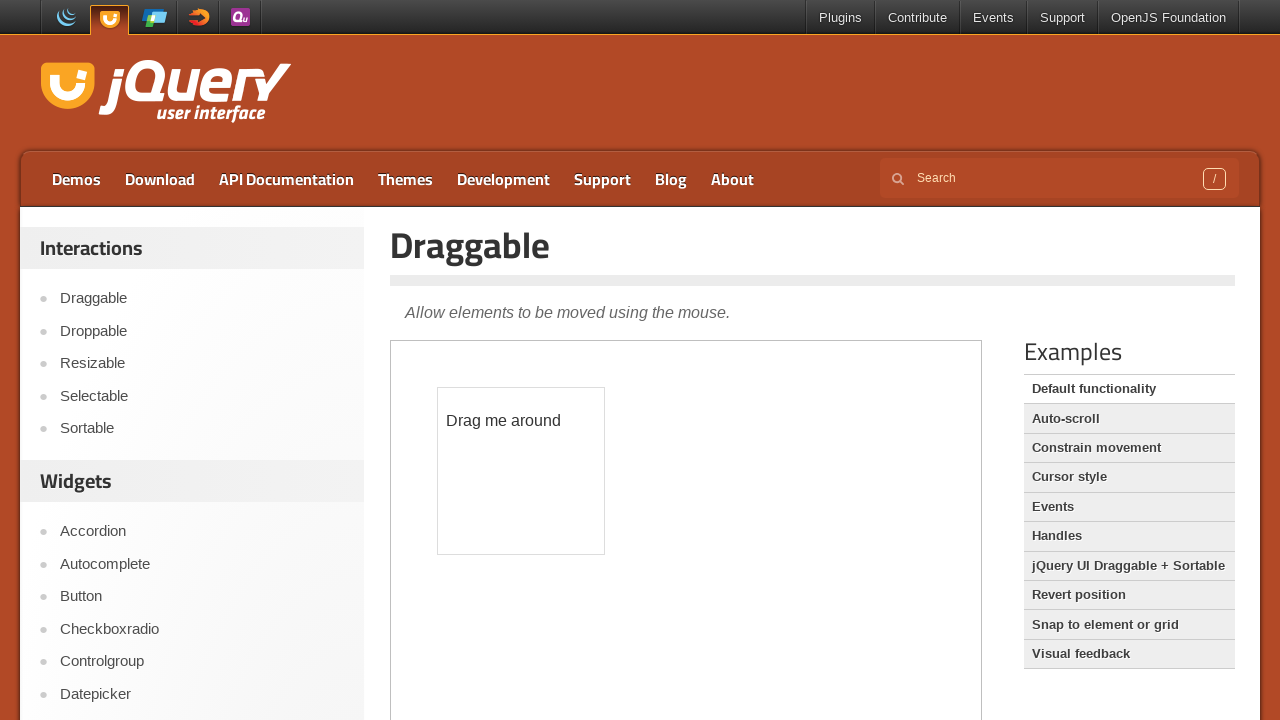

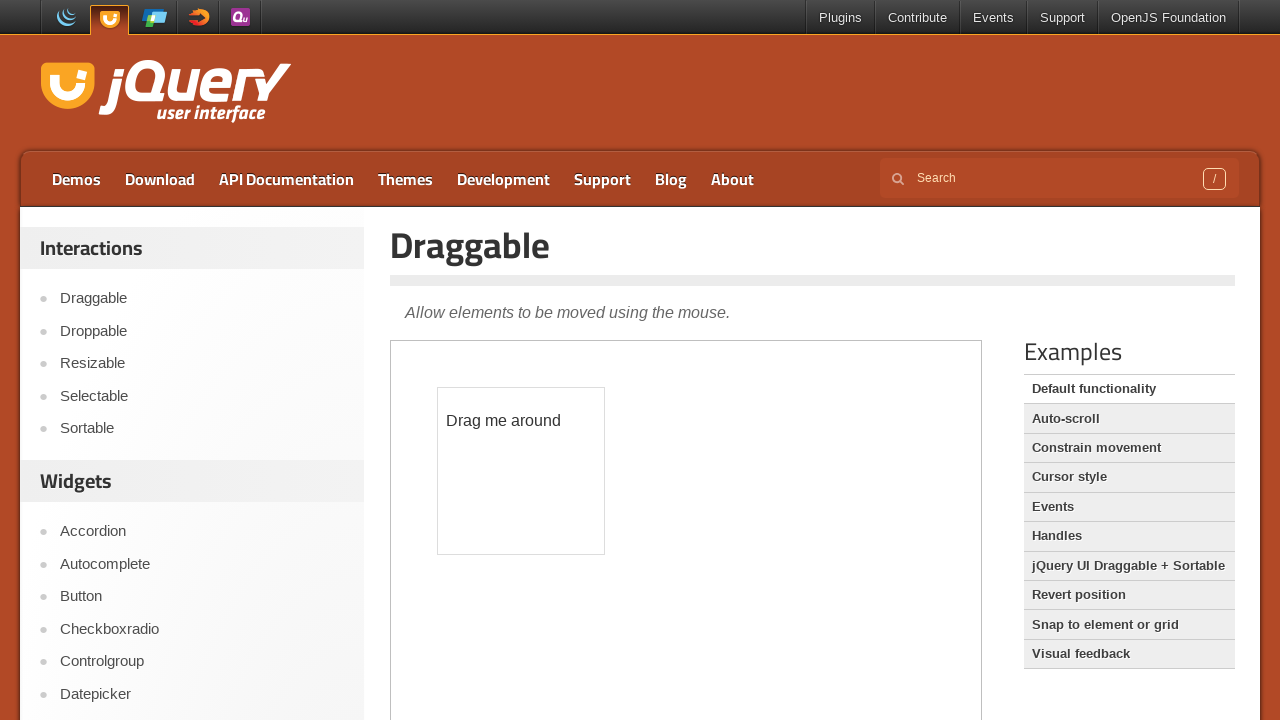